Tests browser navigation commands by navigating between two websites (saucedemo.com and fast.com), using back/forward navigation, and refreshing the page.

Starting URL: https://www.saucedemo.com/

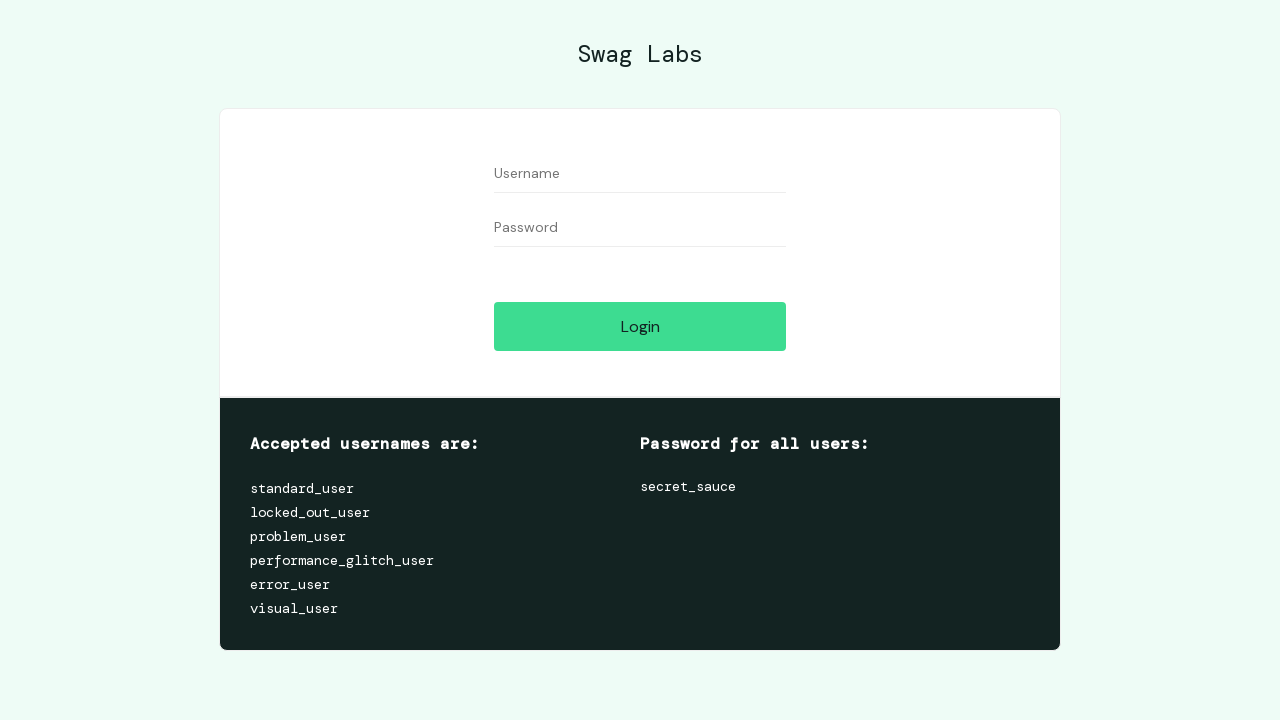

Retrieved and printed title of saucedemo.com
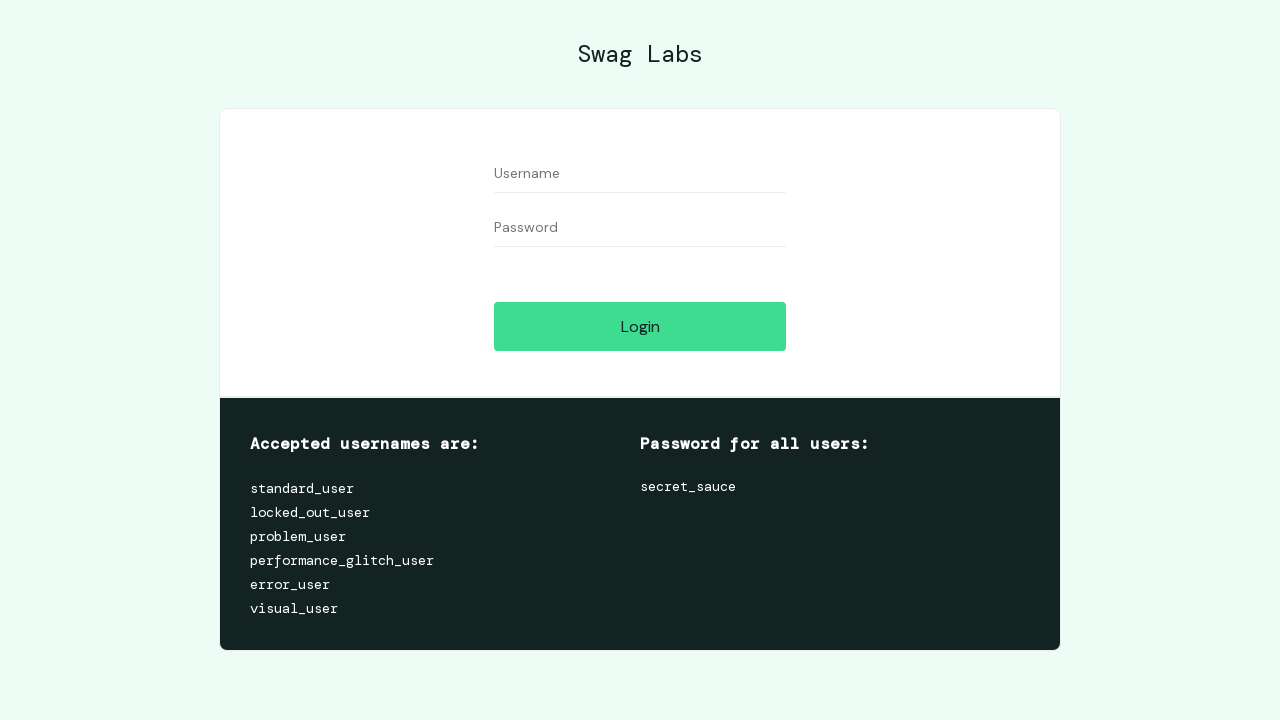

Navigated to fast.com
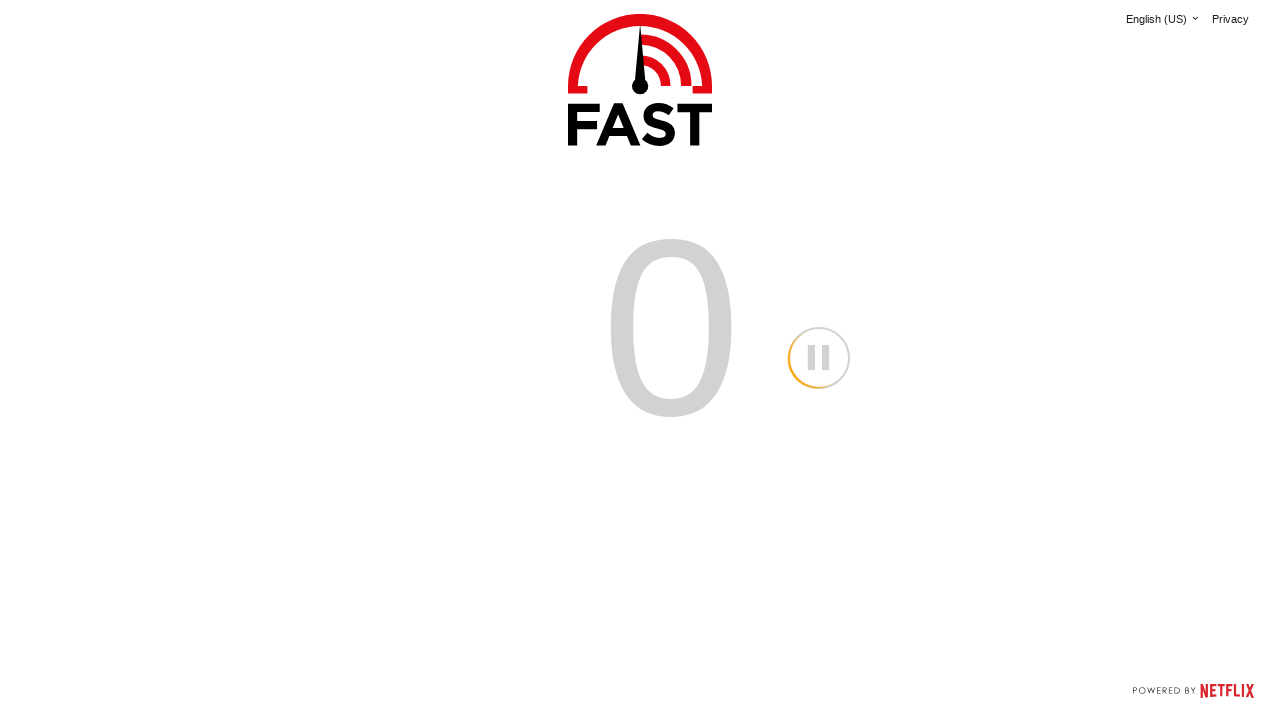

Retrieved and printed title of fast.com
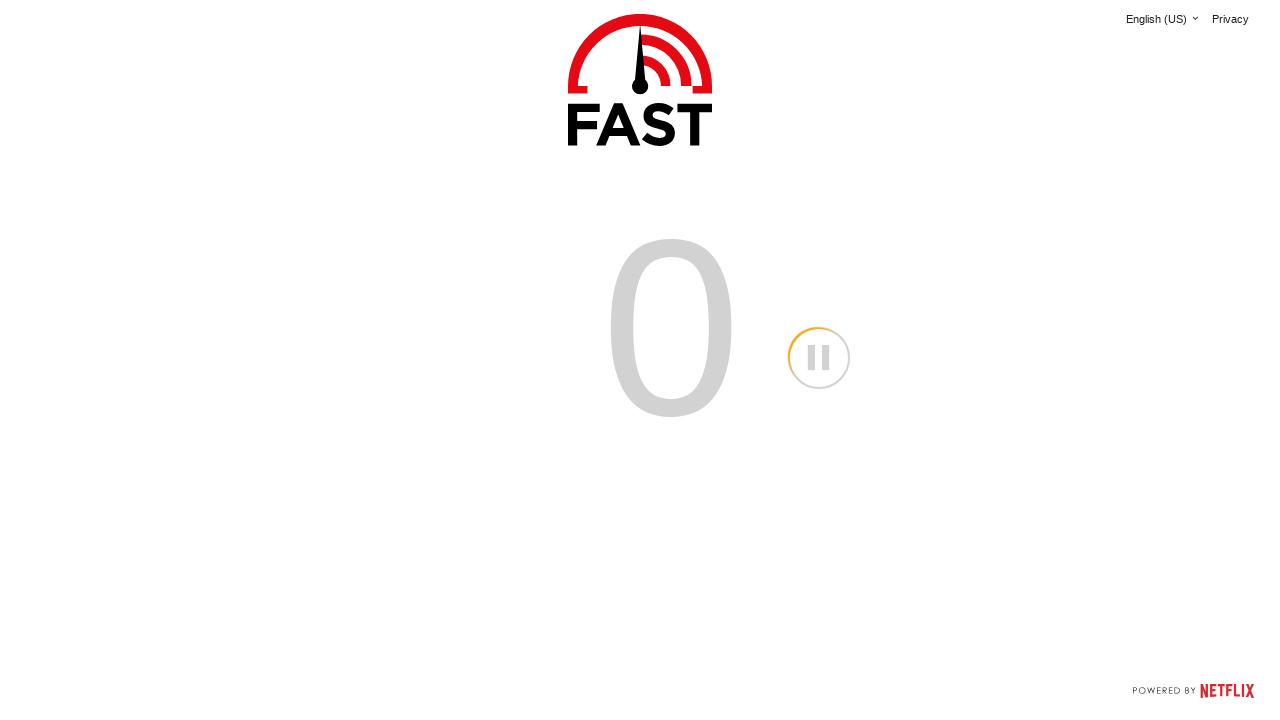

Navigated back to saucedemo.com using back button
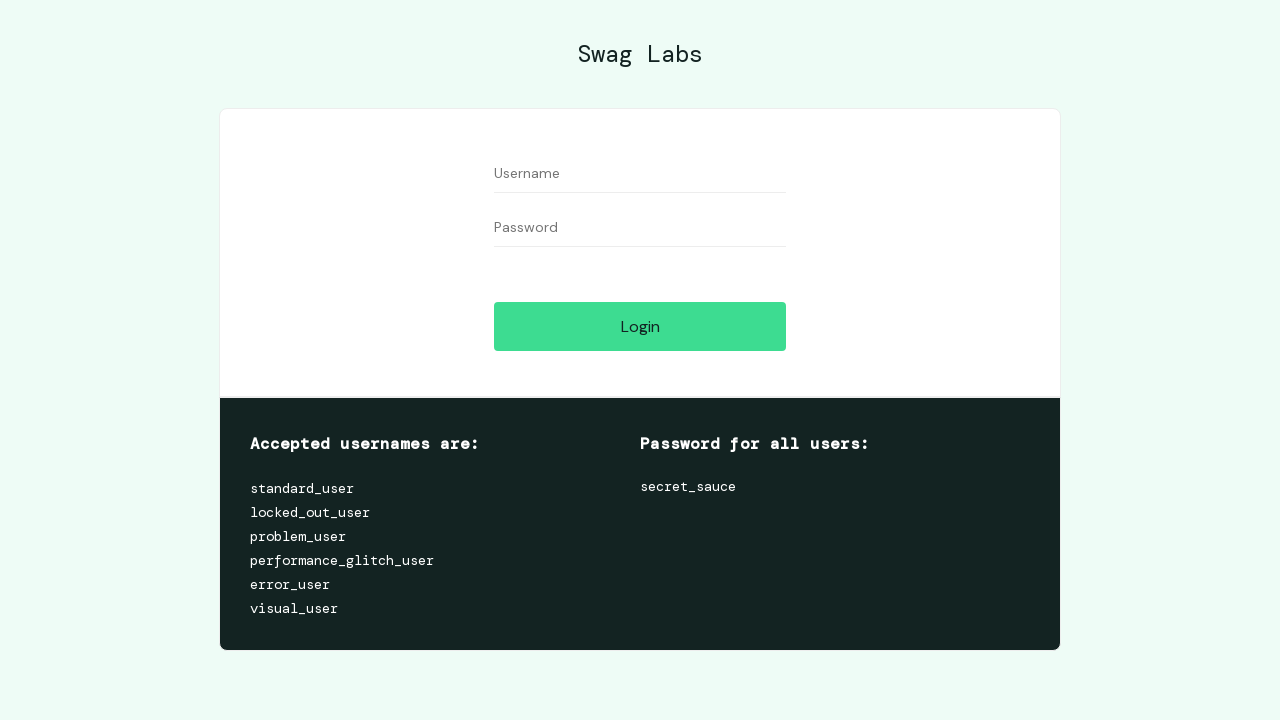

Retrieved and printed title after back navigation
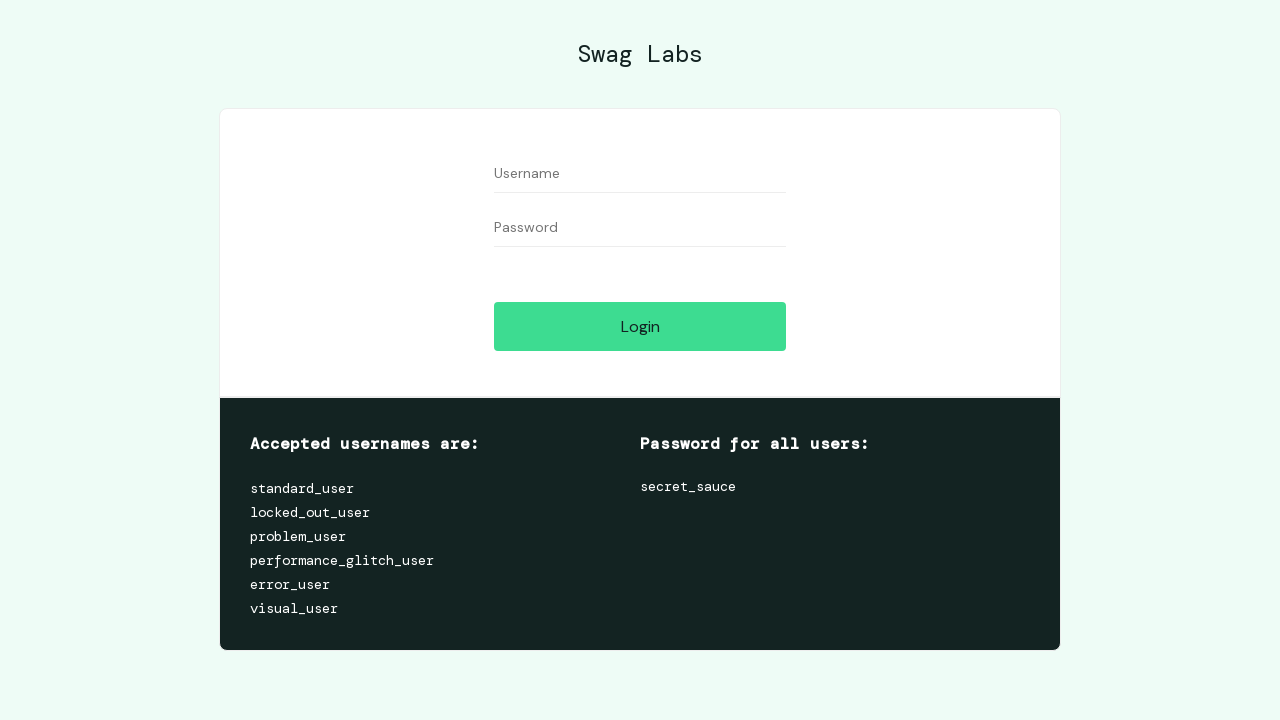

Navigated forward to fast.com using forward button
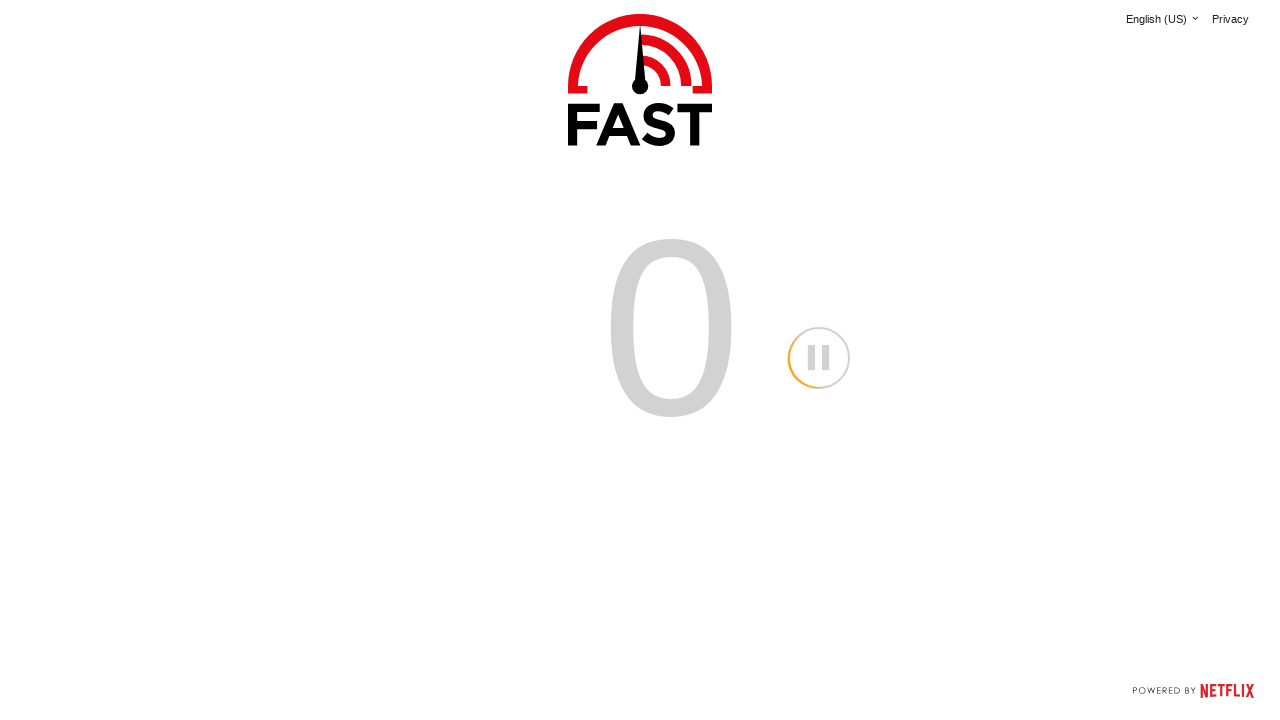

Retrieved and printed title after forward navigation
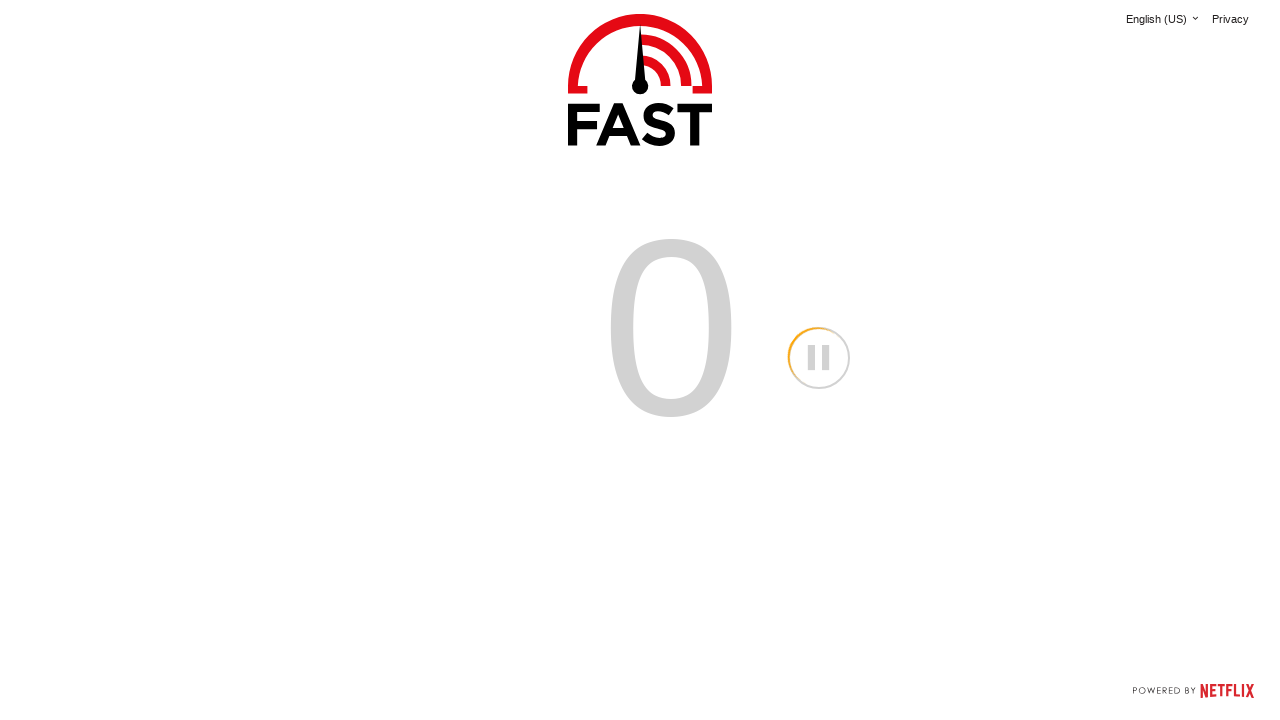

Refreshed the current page (fast.com)
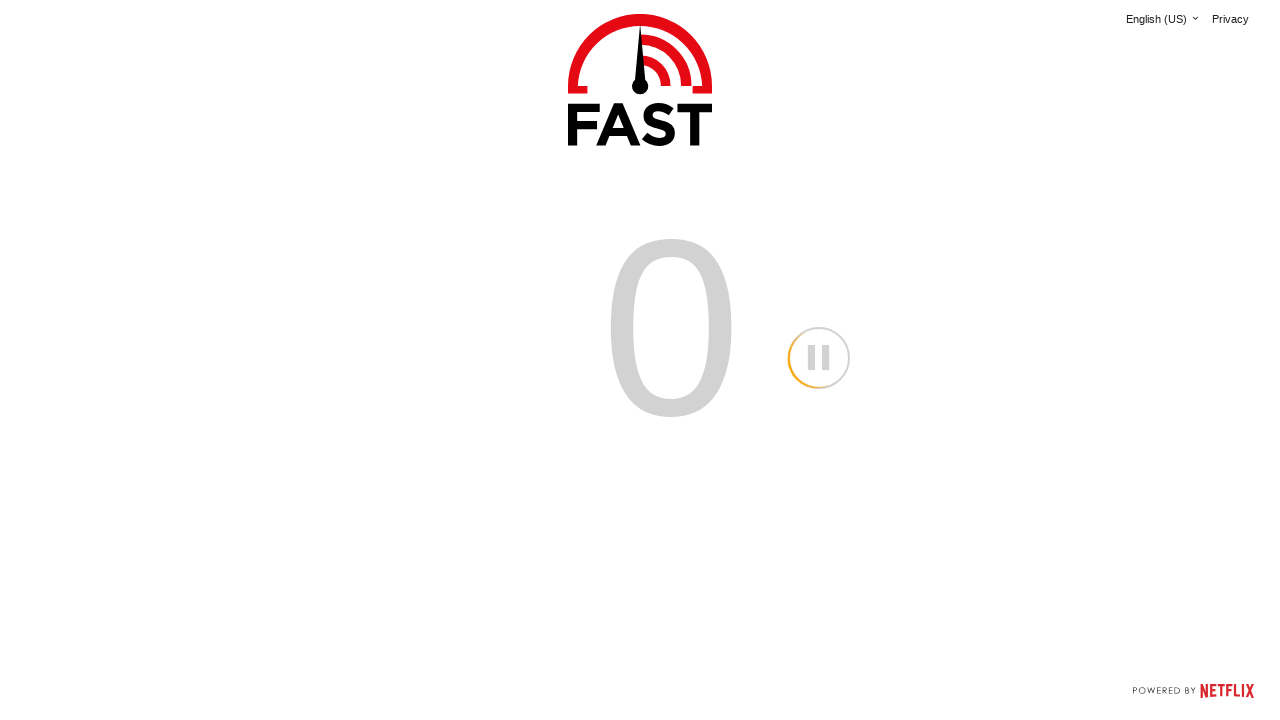

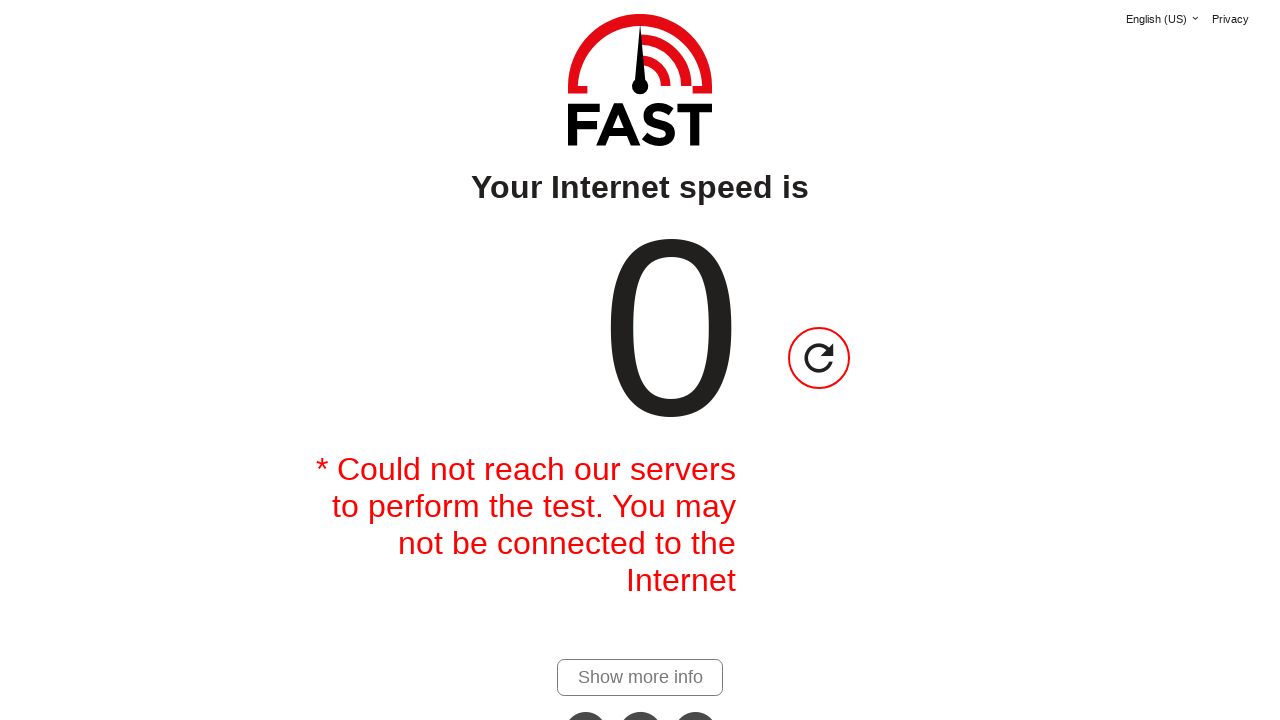